Demonstrates browser navigation methods by performing back, forward, and refresh actions after loading a page

Starting URL: https://opensource-demo.orangehrmlive.com/web/index.php/auth/login

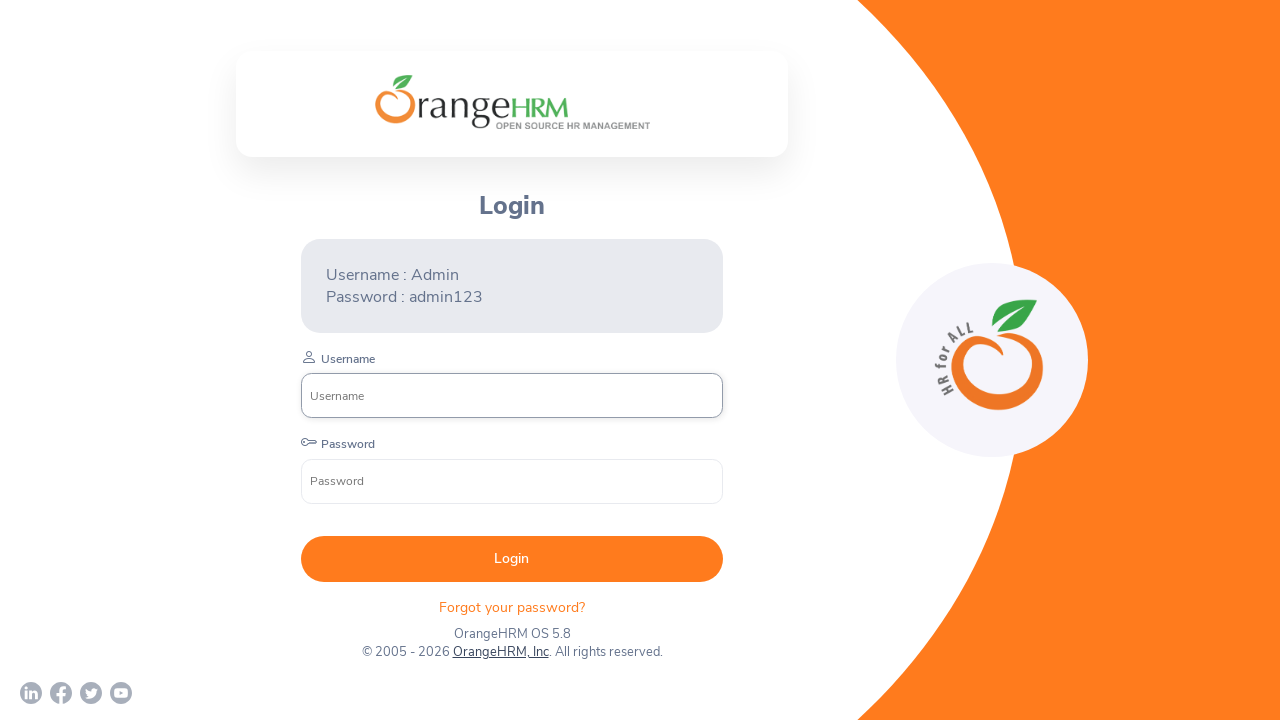

Navigated back to previous page in browser history
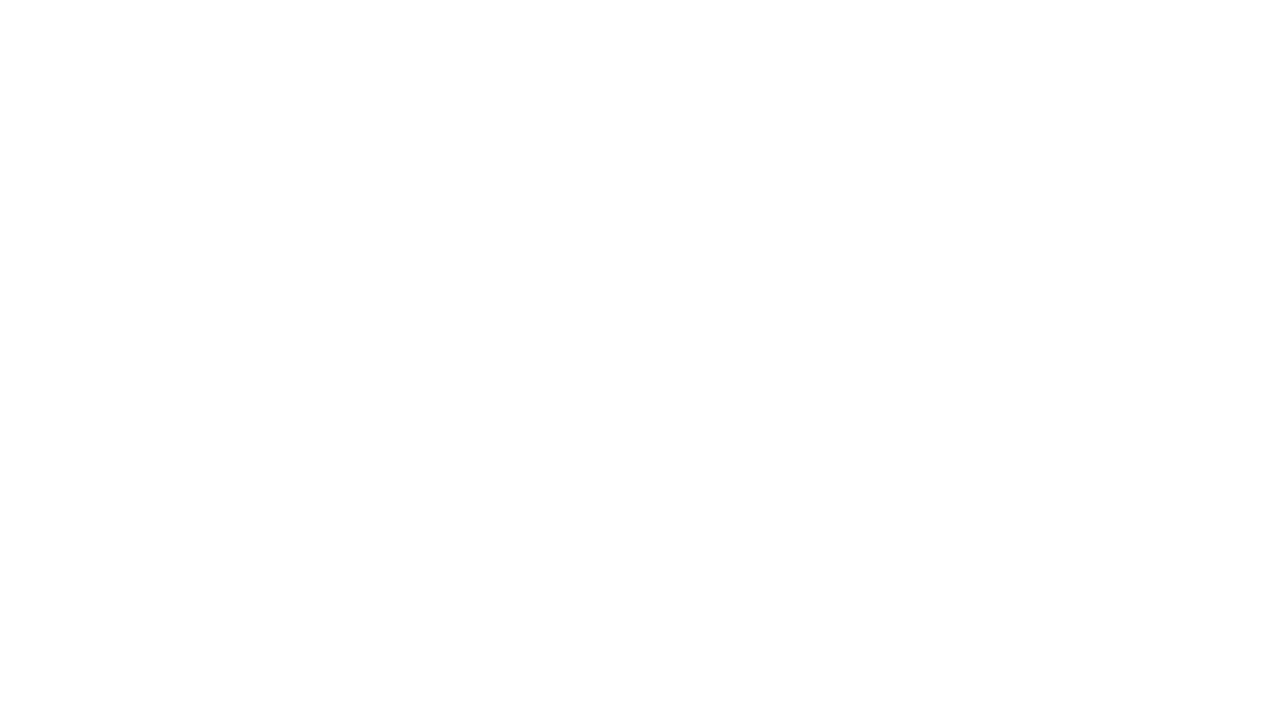

Waited 2 seconds for back navigation to complete
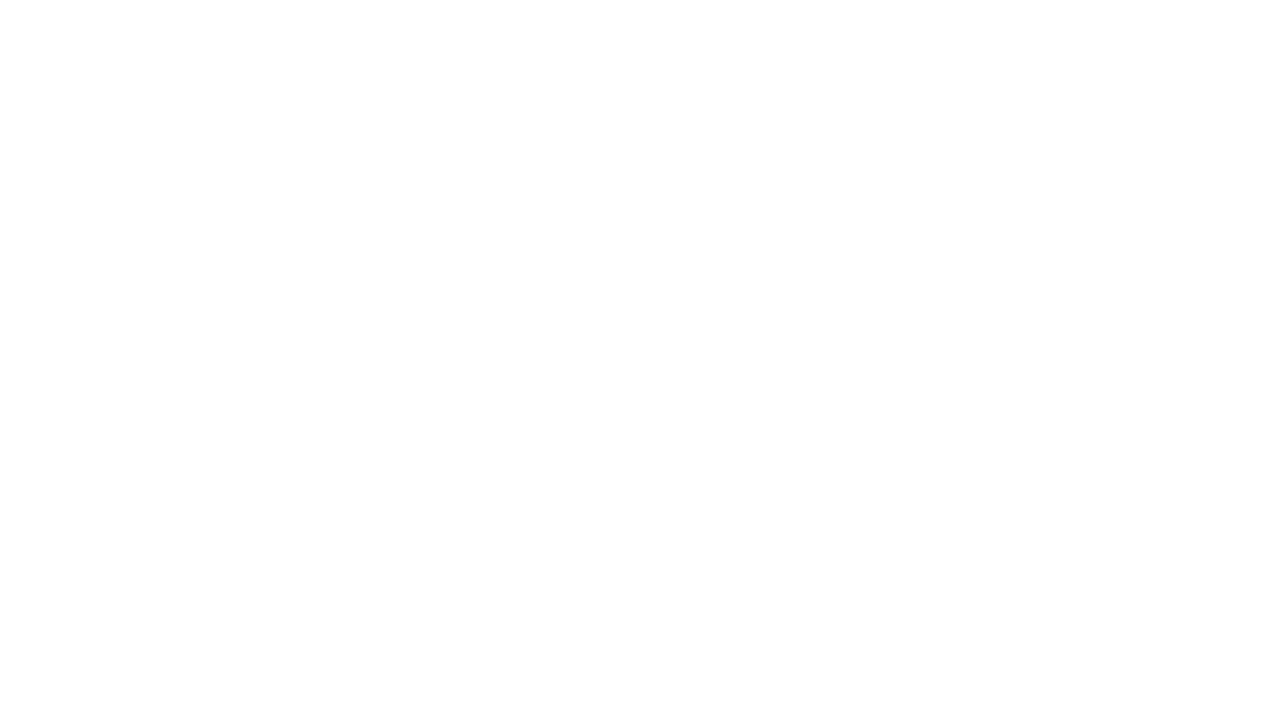

Navigated forward to next page in browser history
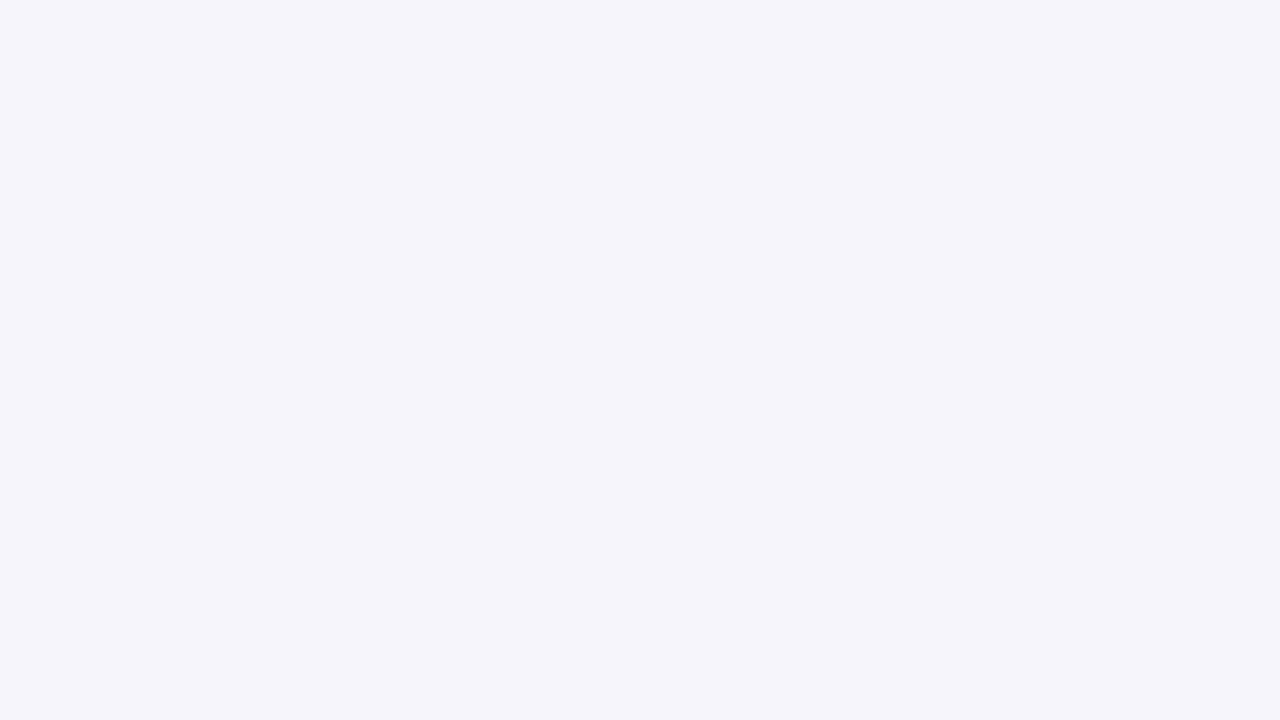

Waited 2 seconds for forward navigation to complete
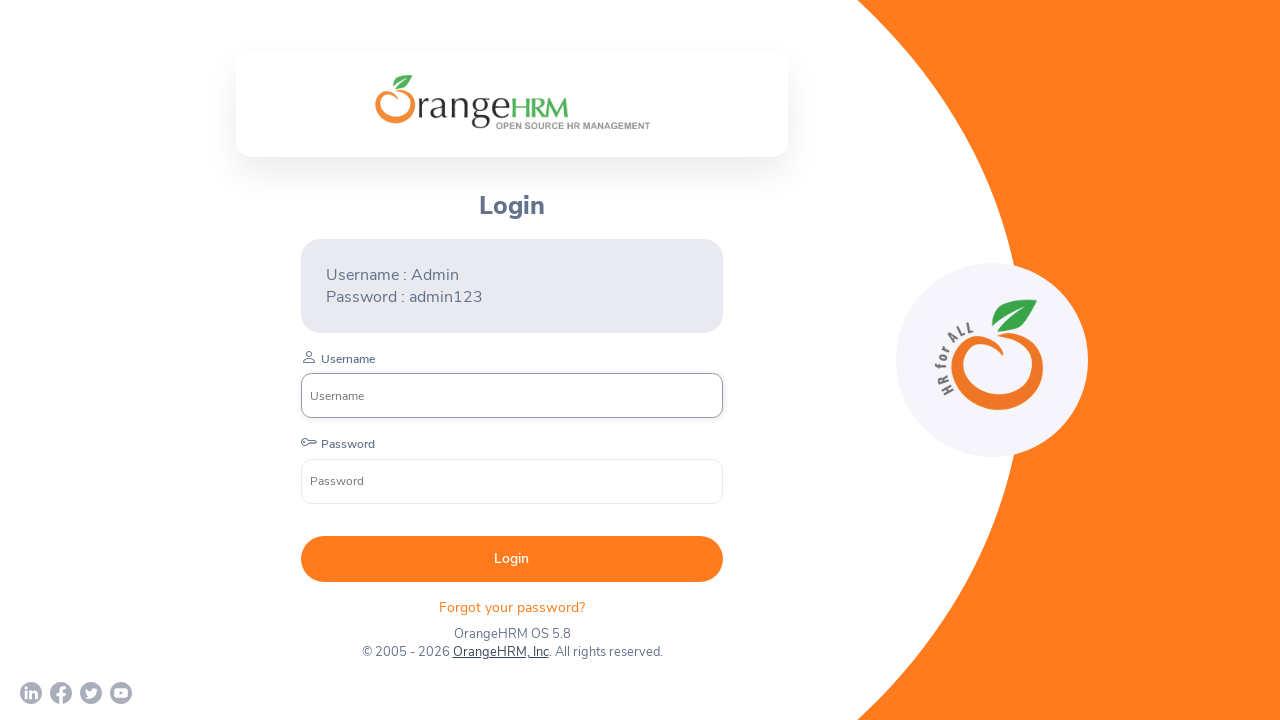

Refreshed the current page
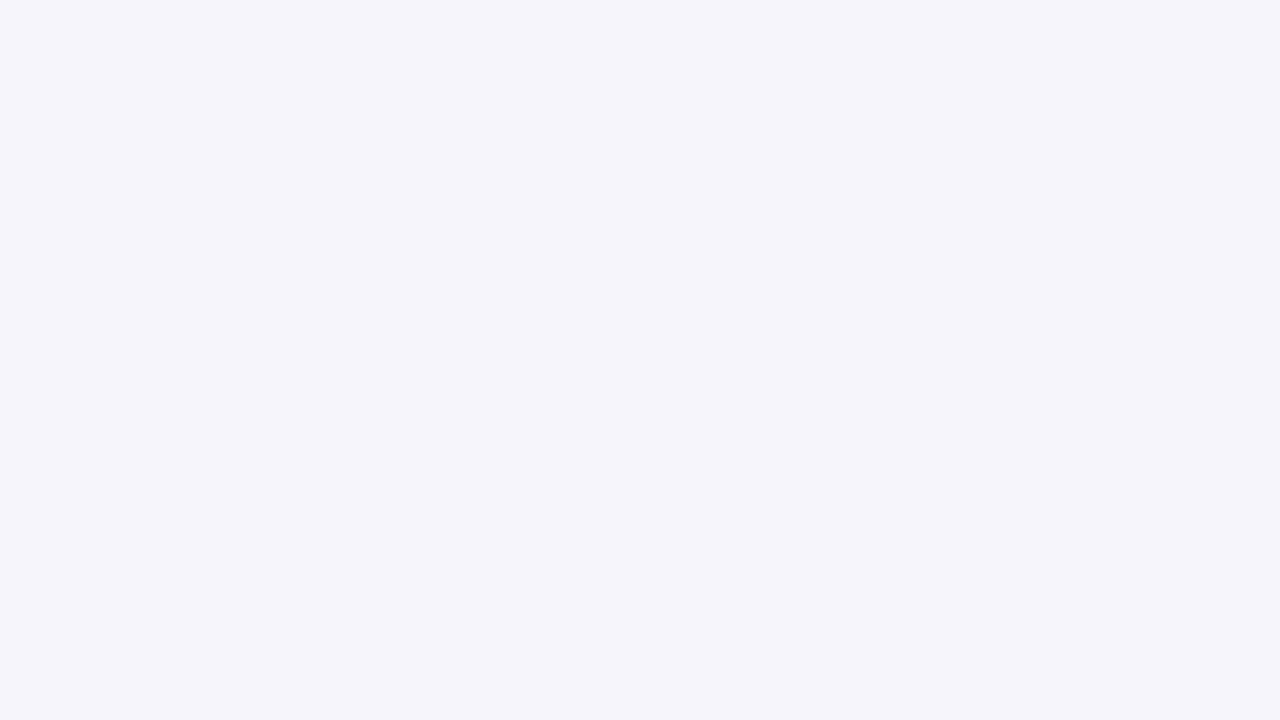

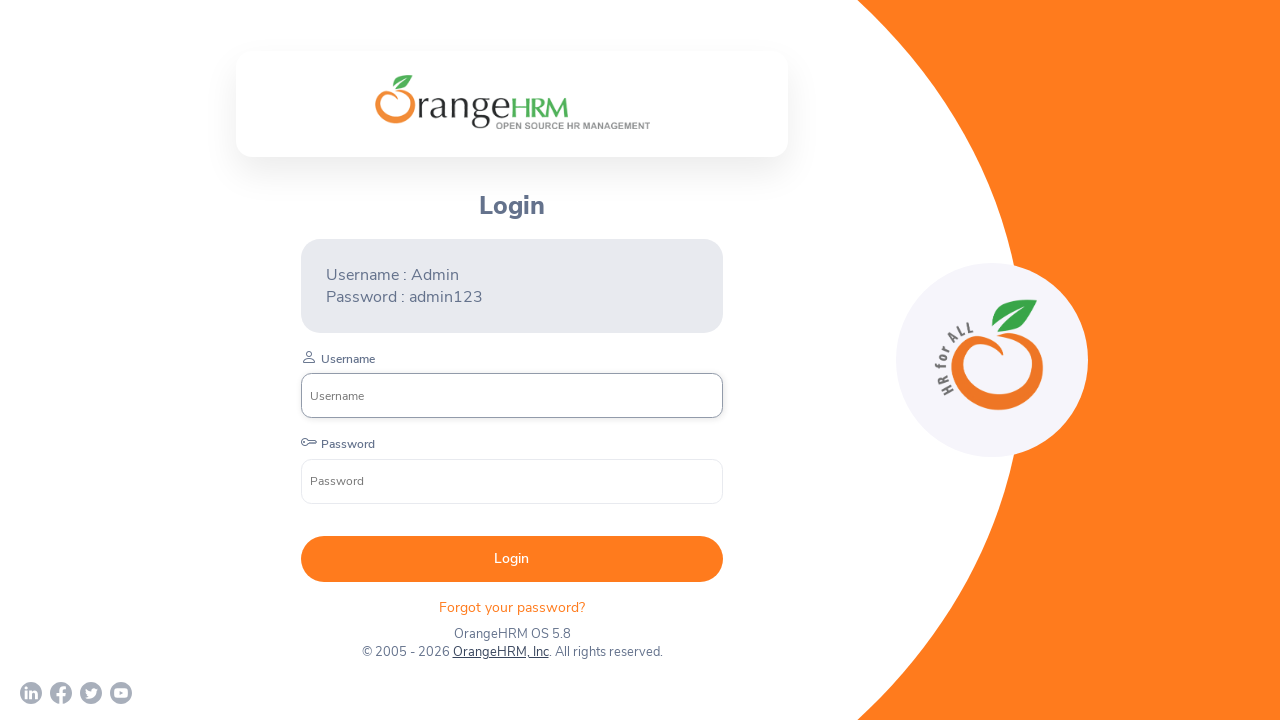